Tests the add elements functionality by clicking the "Add Element" button multiple times to dynamically add elements to the page

Starting URL: http://the-internet.herokuapp.com/add_remove_elements/

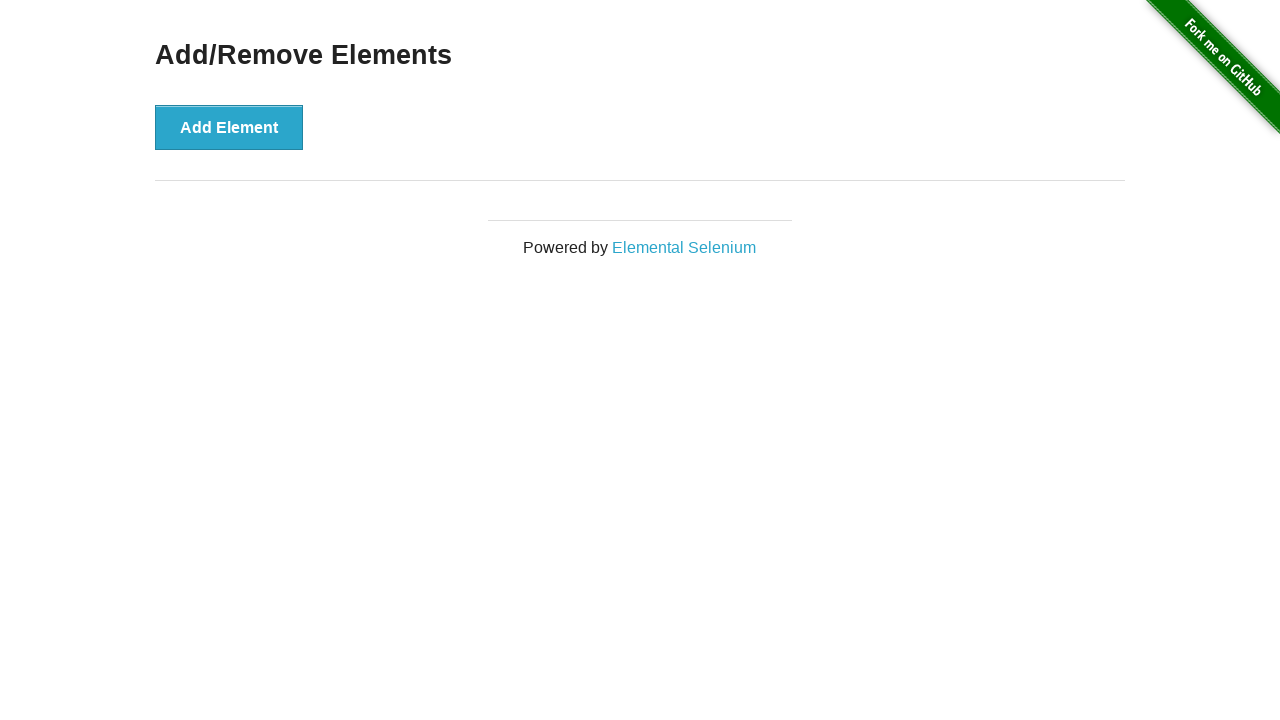

Navigated to add/remove elements page
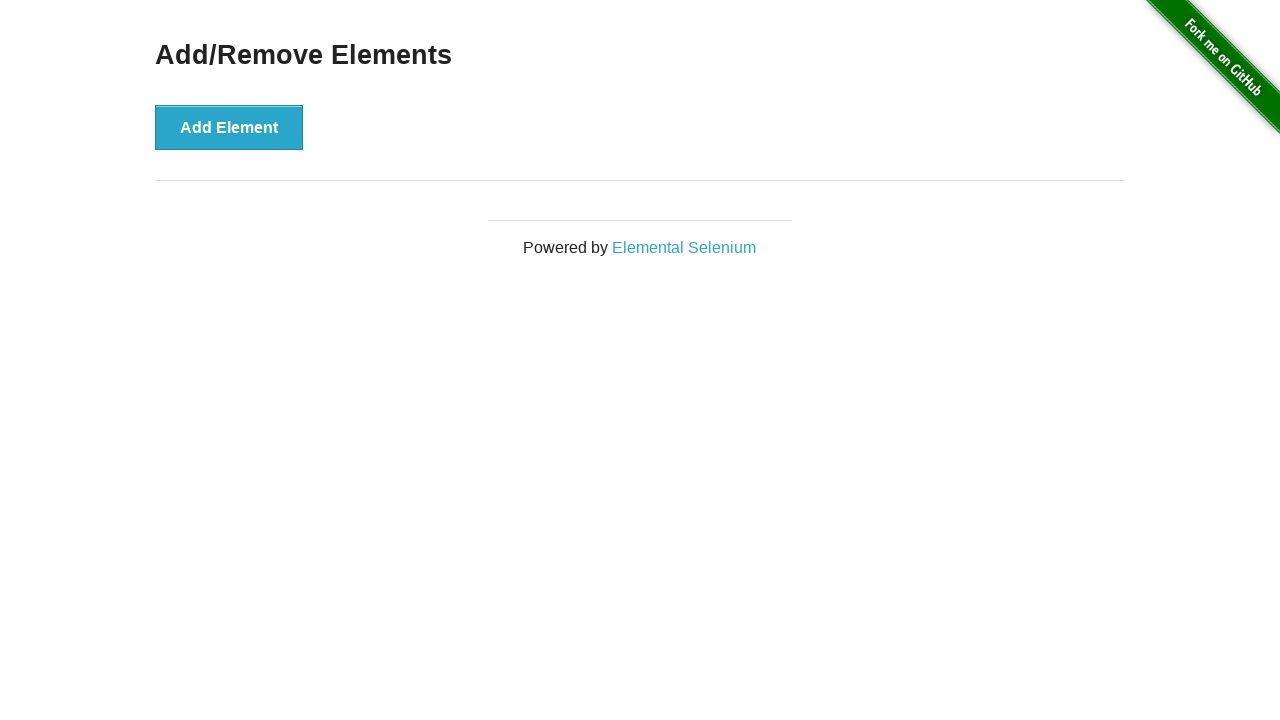

Clicked 'Add Element' button (click 1 of 5) at (229, 127) on xpath=//button[@onclick='addElement()']
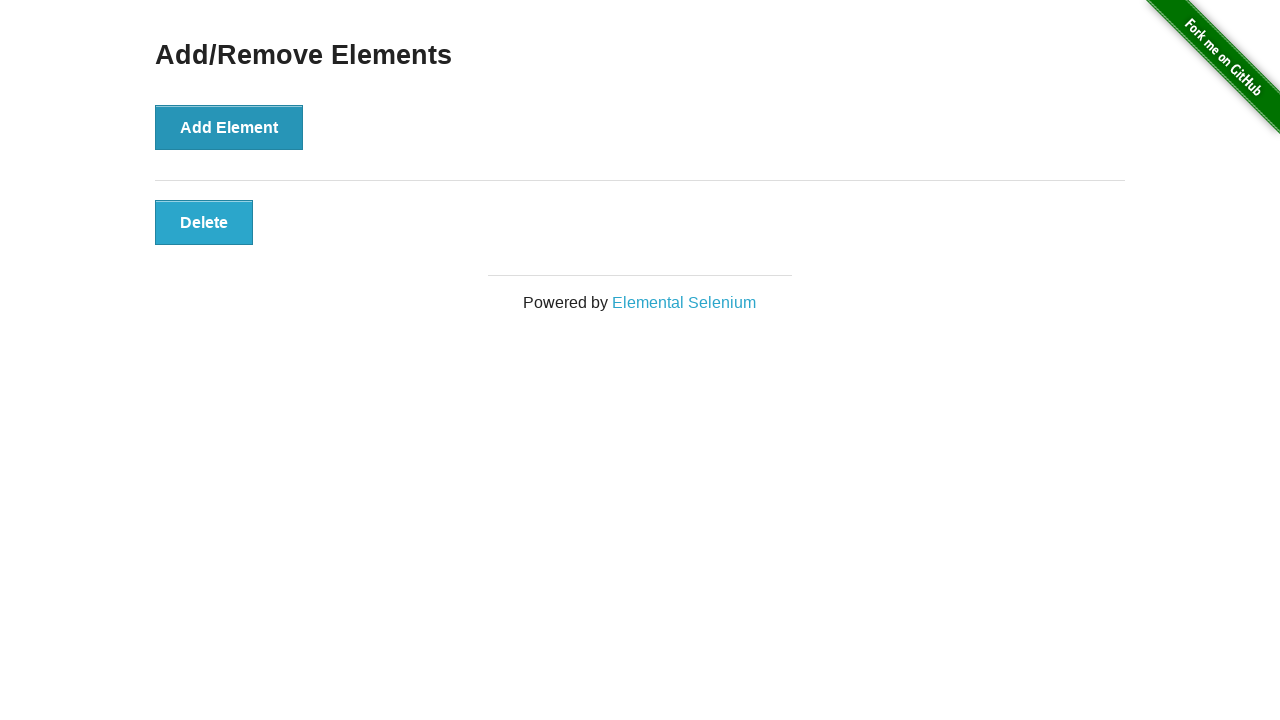

Clicked 'Add Element' button (click 2 of 5) at (229, 127) on xpath=//button[@onclick='addElement()']
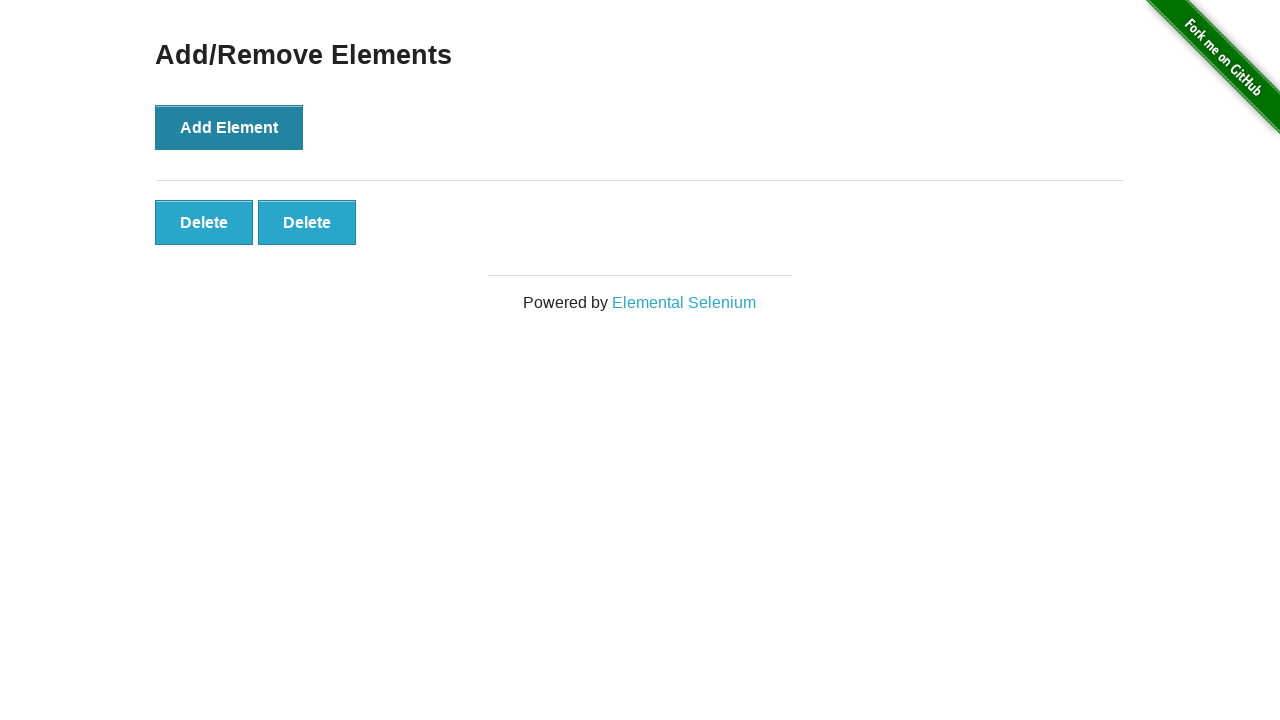

Clicked 'Add Element' button (click 3 of 5) at (229, 127) on xpath=//button[@onclick='addElement()']
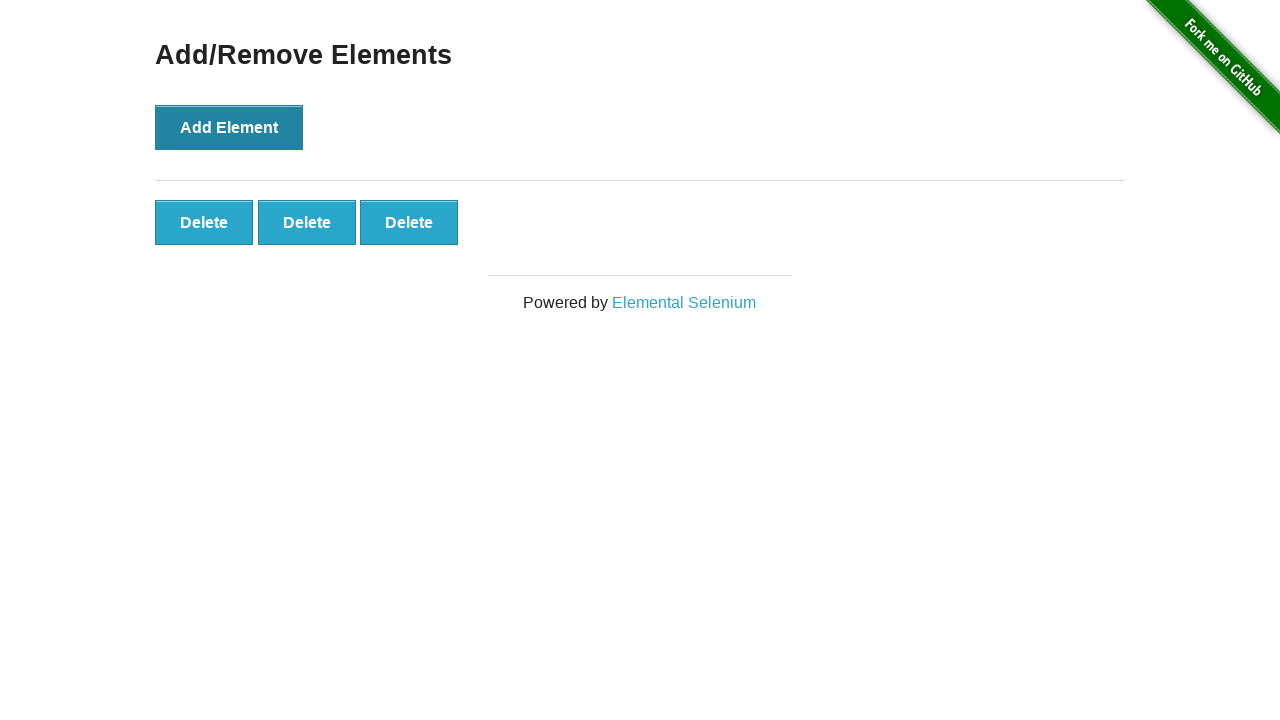

Clicked 'Add Element' button (click 4 of 5) at (229, 127) on xpath=//button[@onclick='addElement()']
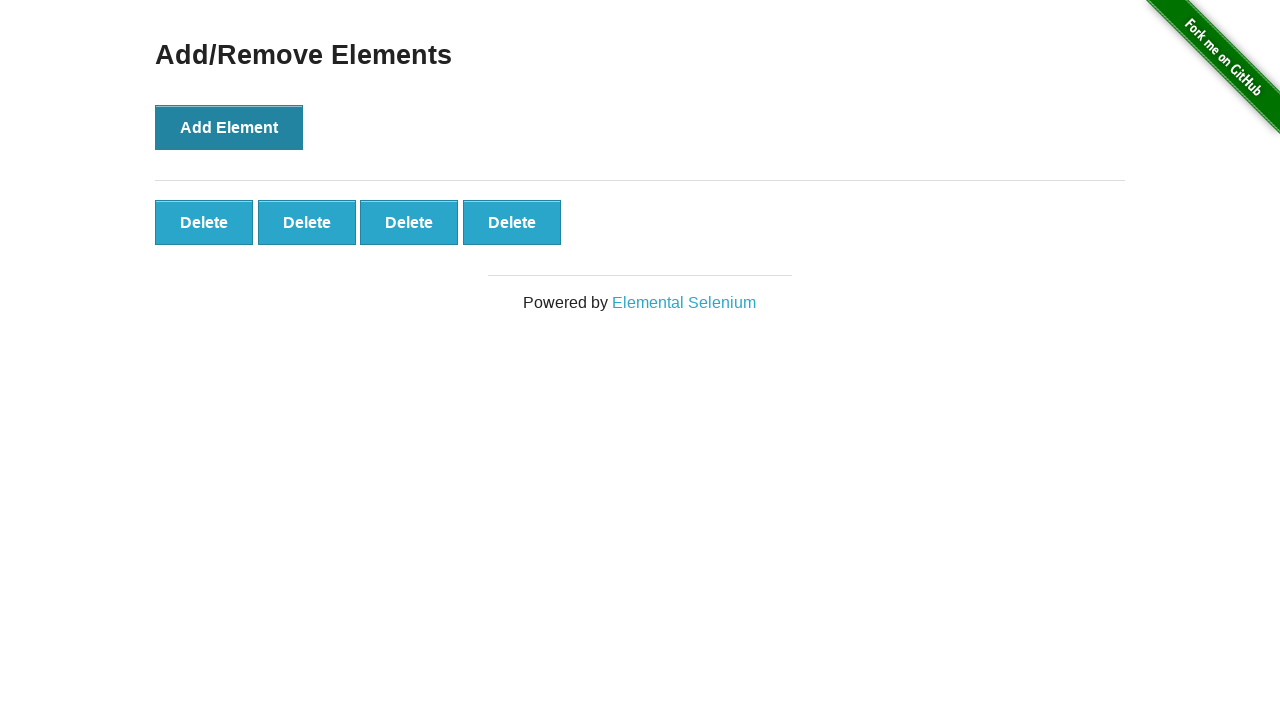

Clicked 'Add Element' button (click 5 of 5) at (229, 127) on xpath=//button[@onclick='addElement()']
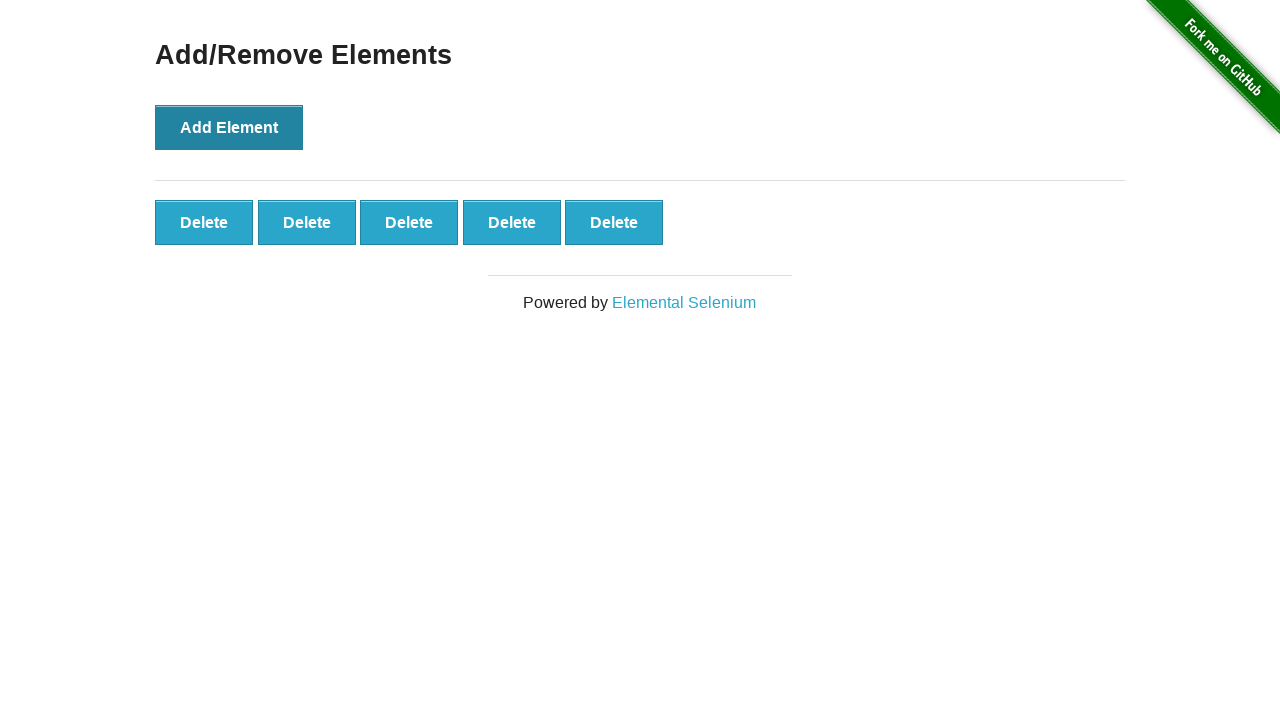

Verified dynamically added elements are present on the page
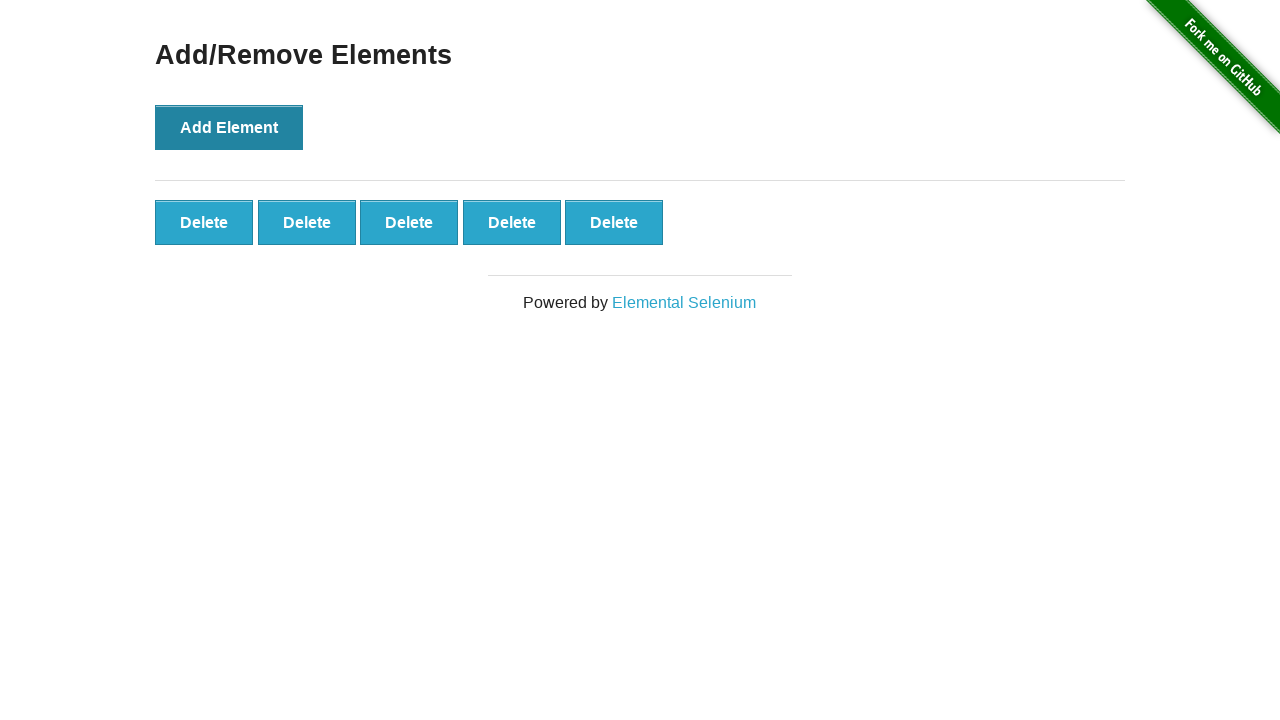

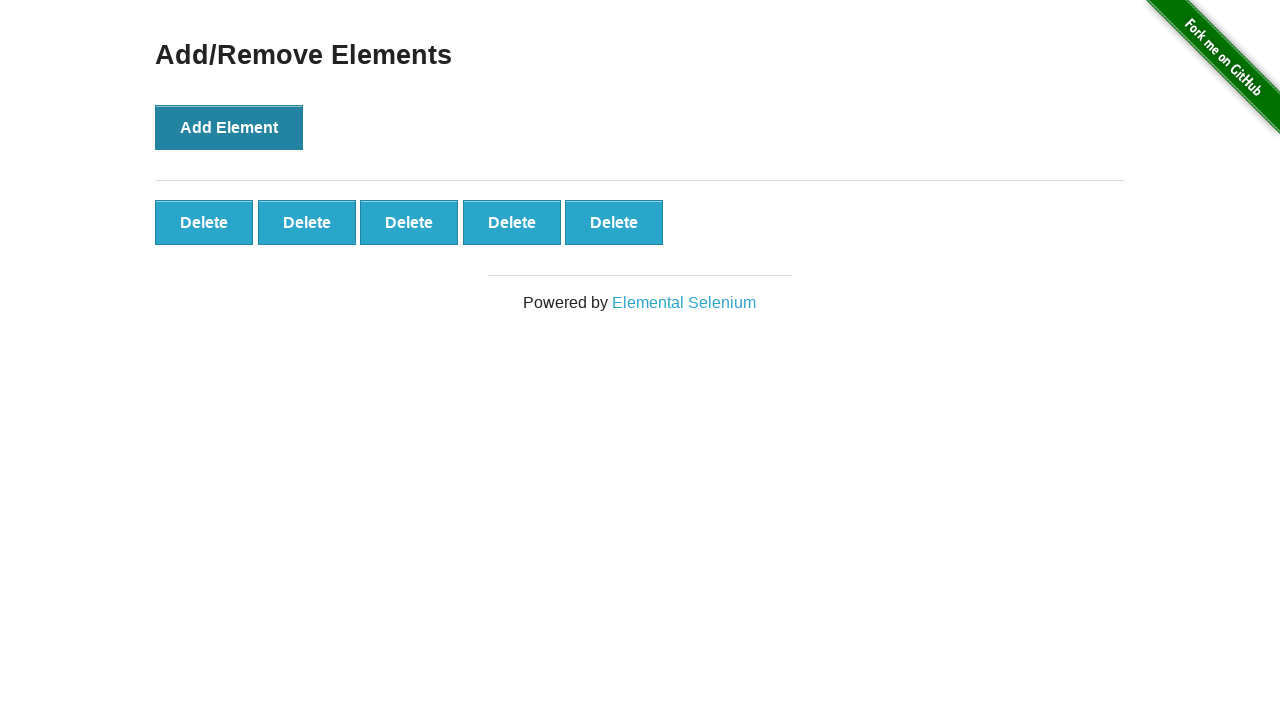